Navigates to a test website, clicks on the Checkboxes link, and toggles two checkboxes on the page

Starting URL: https://the-internet.herokuapp.com/

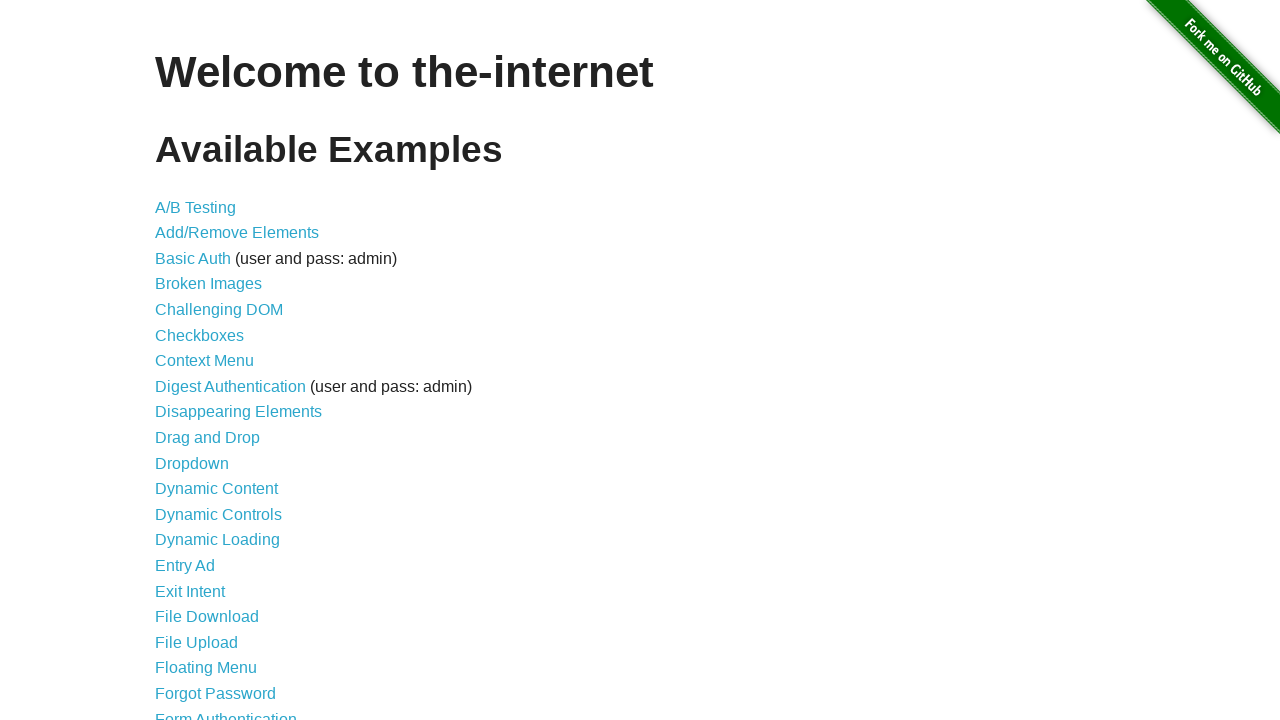

Navigated to the-internet.herokuapp.com homepage
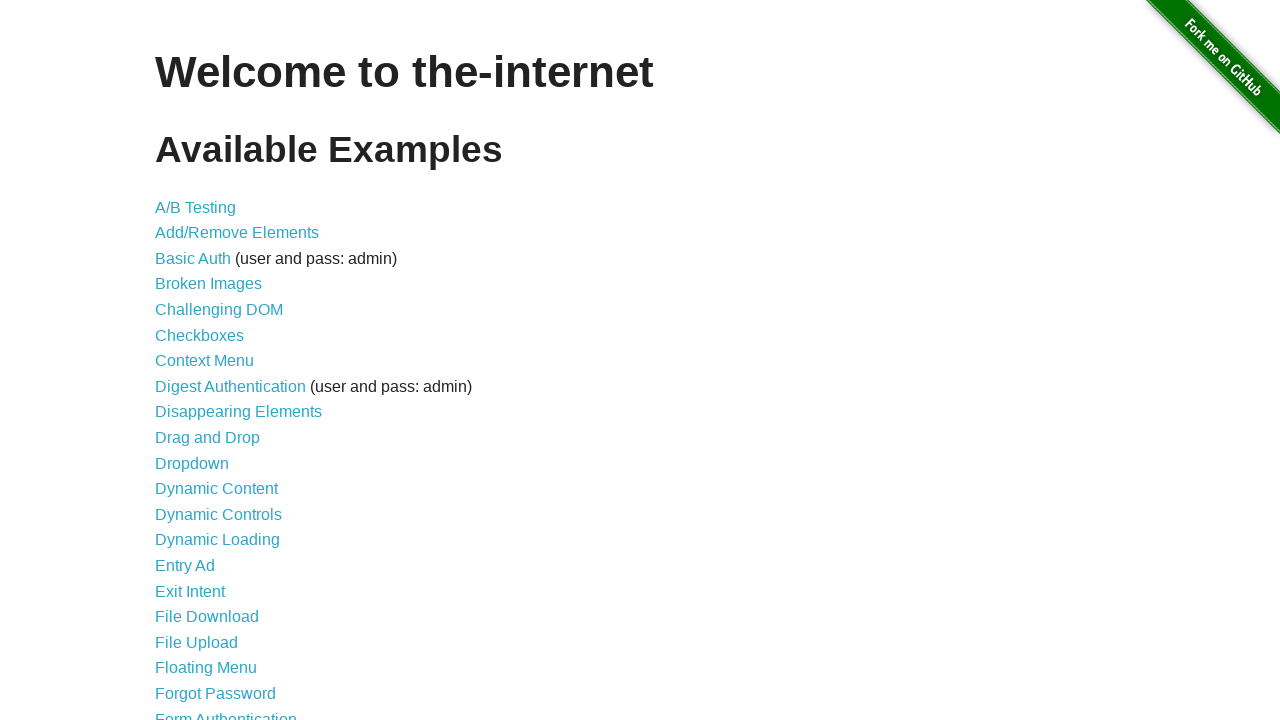

Clicked on the Checkboxes link at (200, 335) on xpath=//a[normalize-space()='Checkboxes']
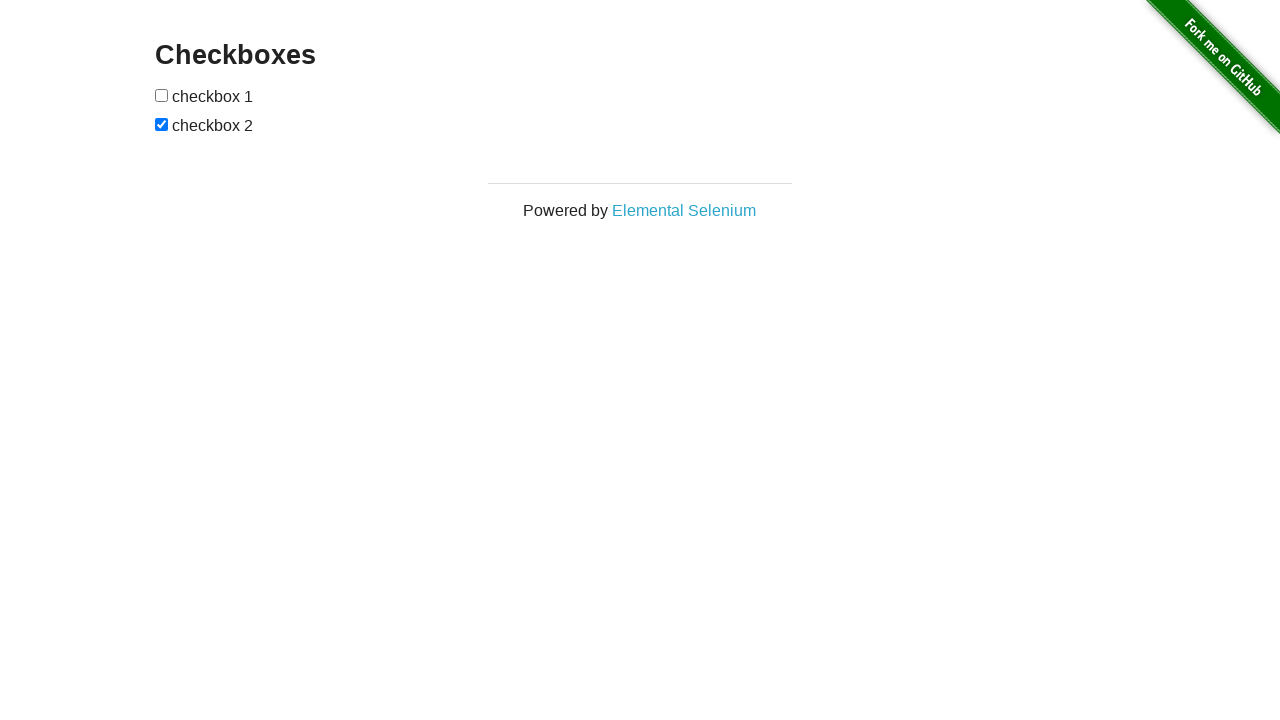

Checkboxes page loaded successfully
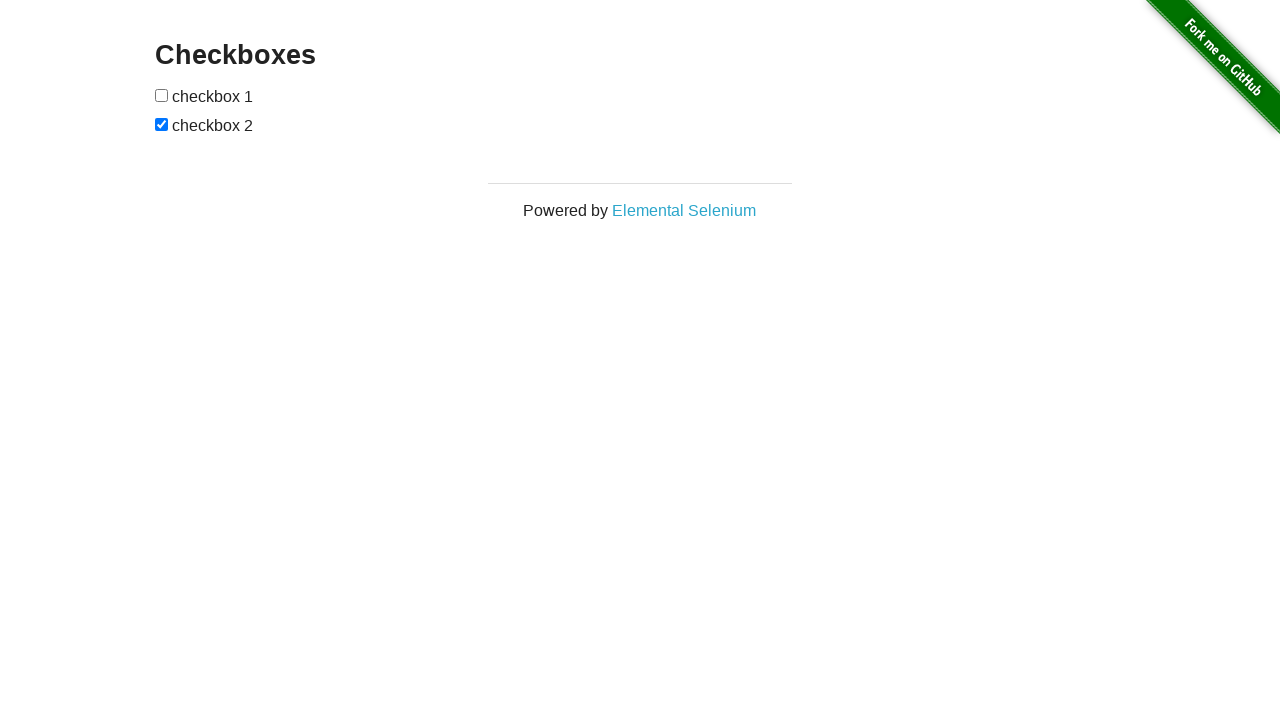

Toggled the first checkbox at (162, 95) on xpath=//input[1]
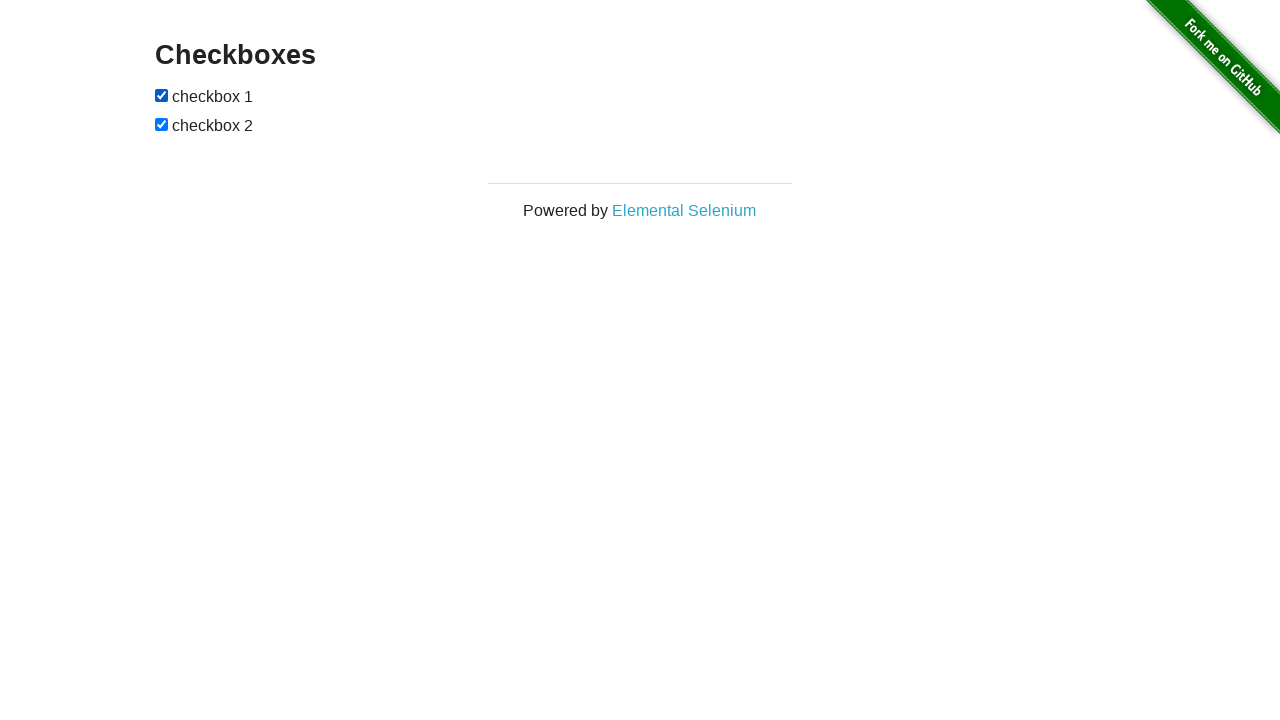

Toggled the second checkbox at (162, 124) on xpath=//input[2]
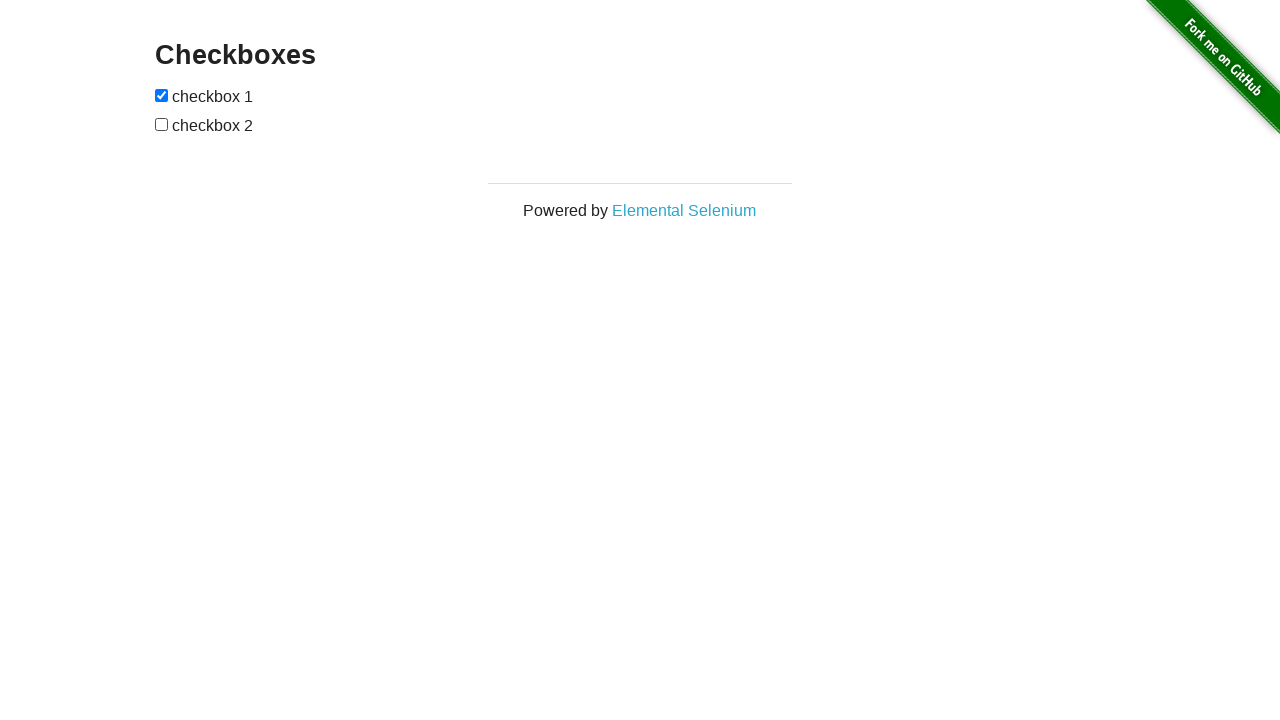

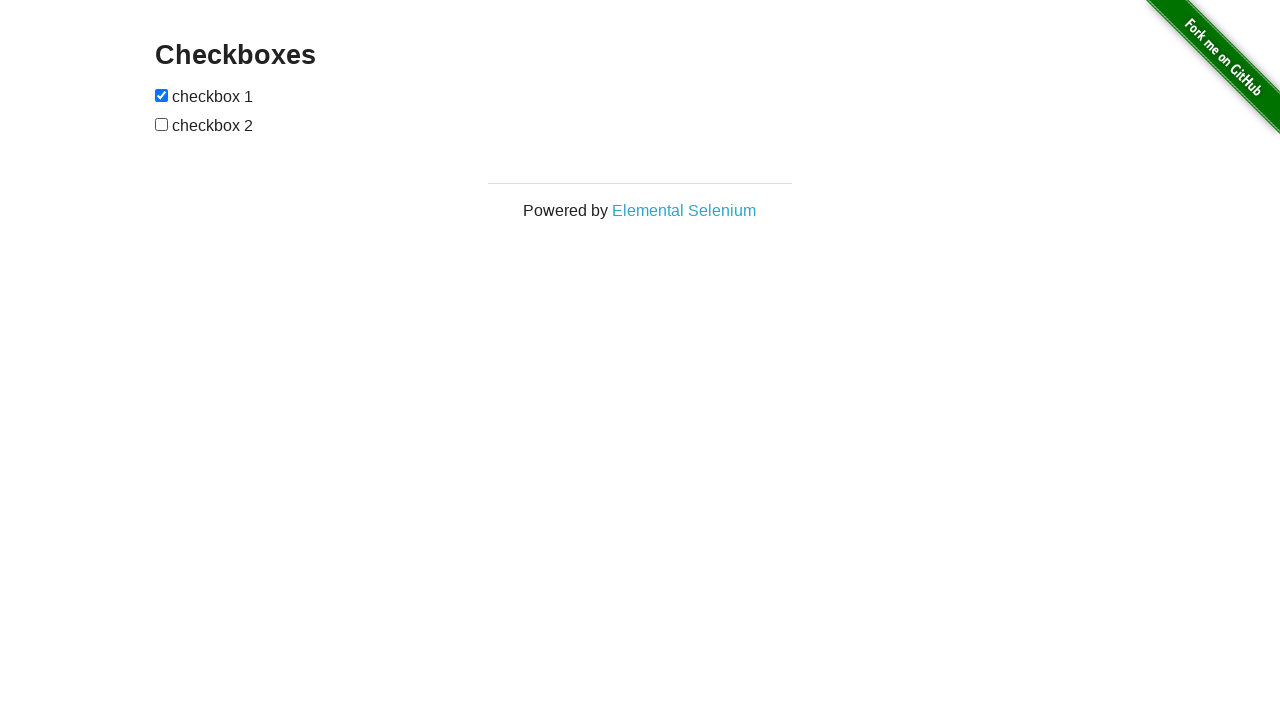